Tests right-click (context click) functionality by right-clicking a button and verifying the success message appears

Starting URL: https://demoqa.com/buttons

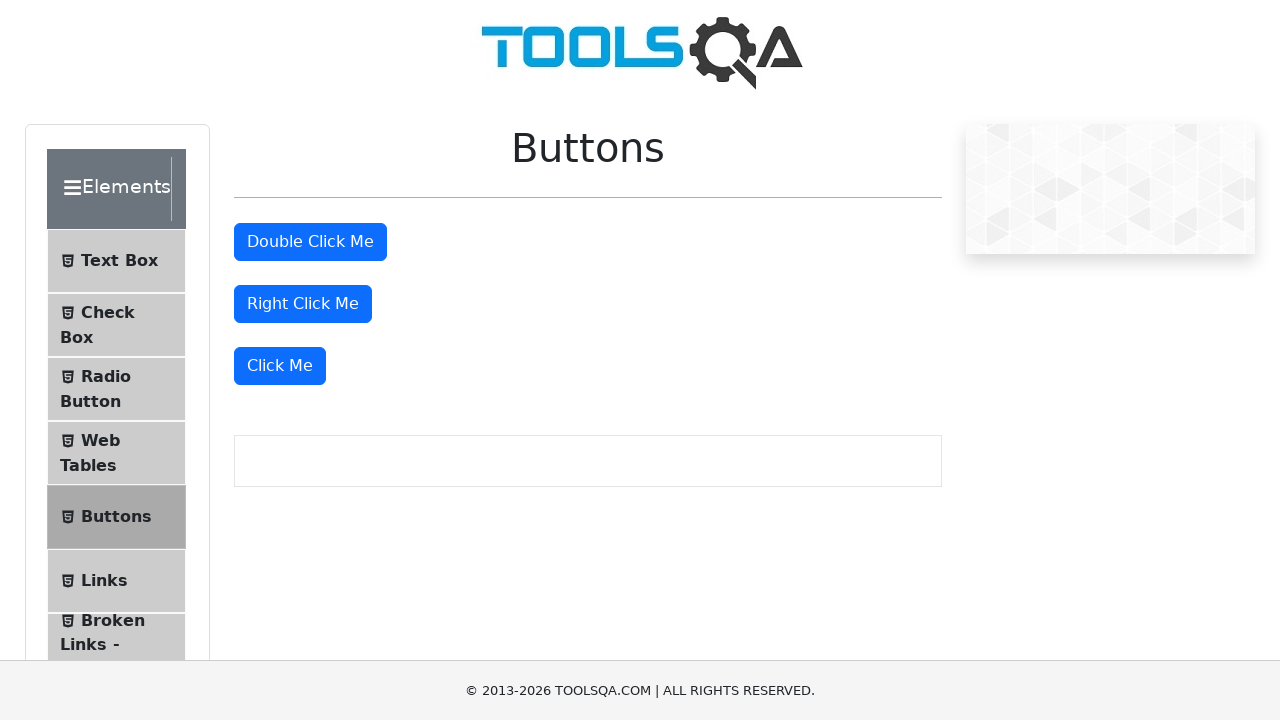

Verified right-click message is initially hidden
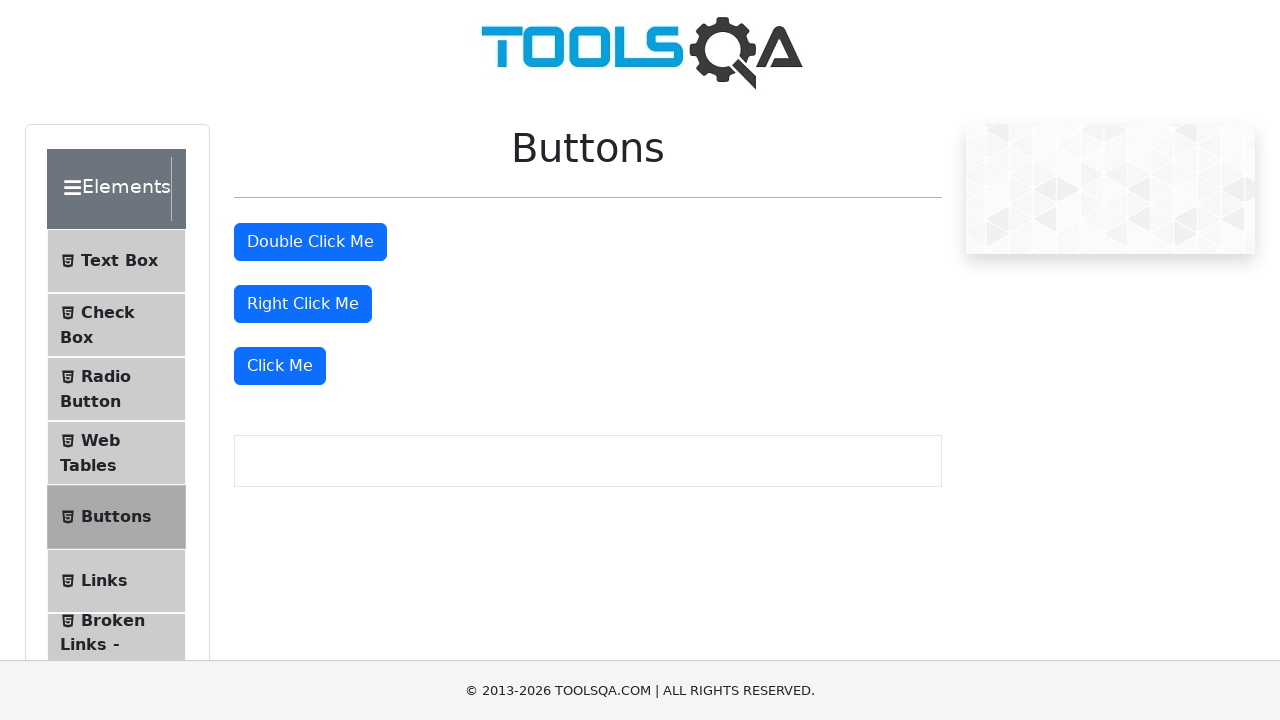

Right-clicked the right-click button at (303, 304) on #rightClickBtn
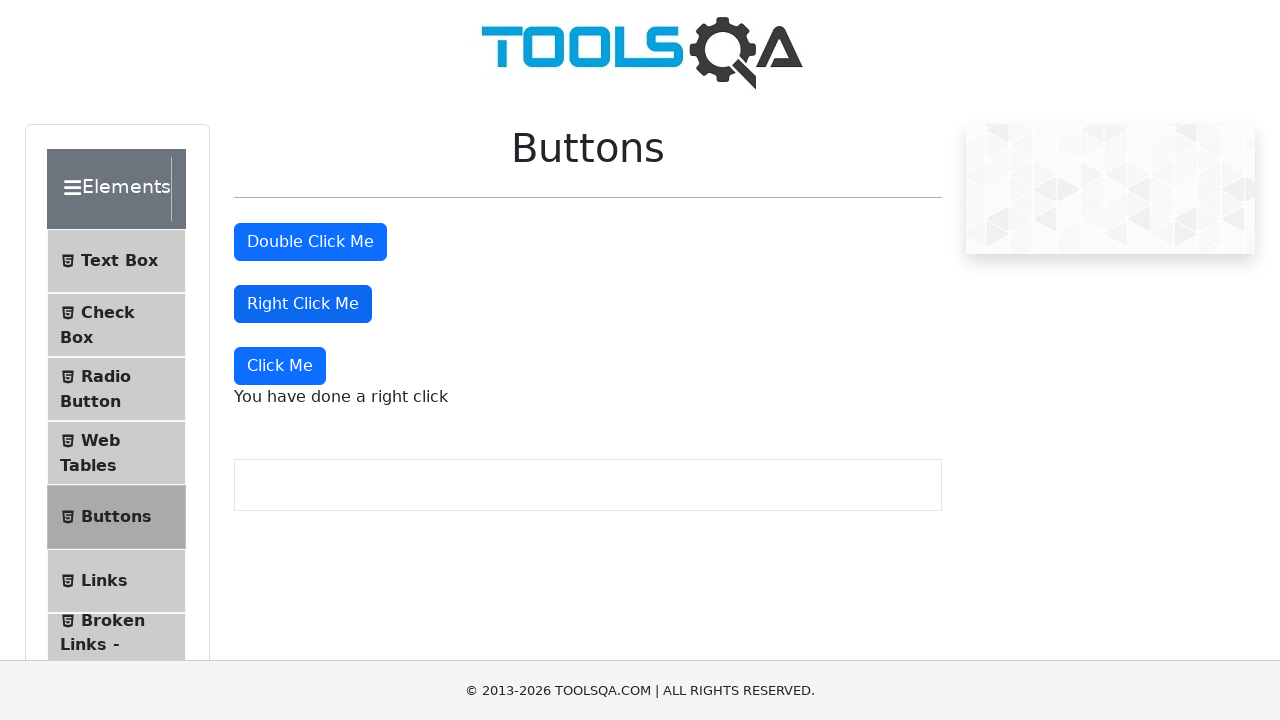

Right-click success message became visible
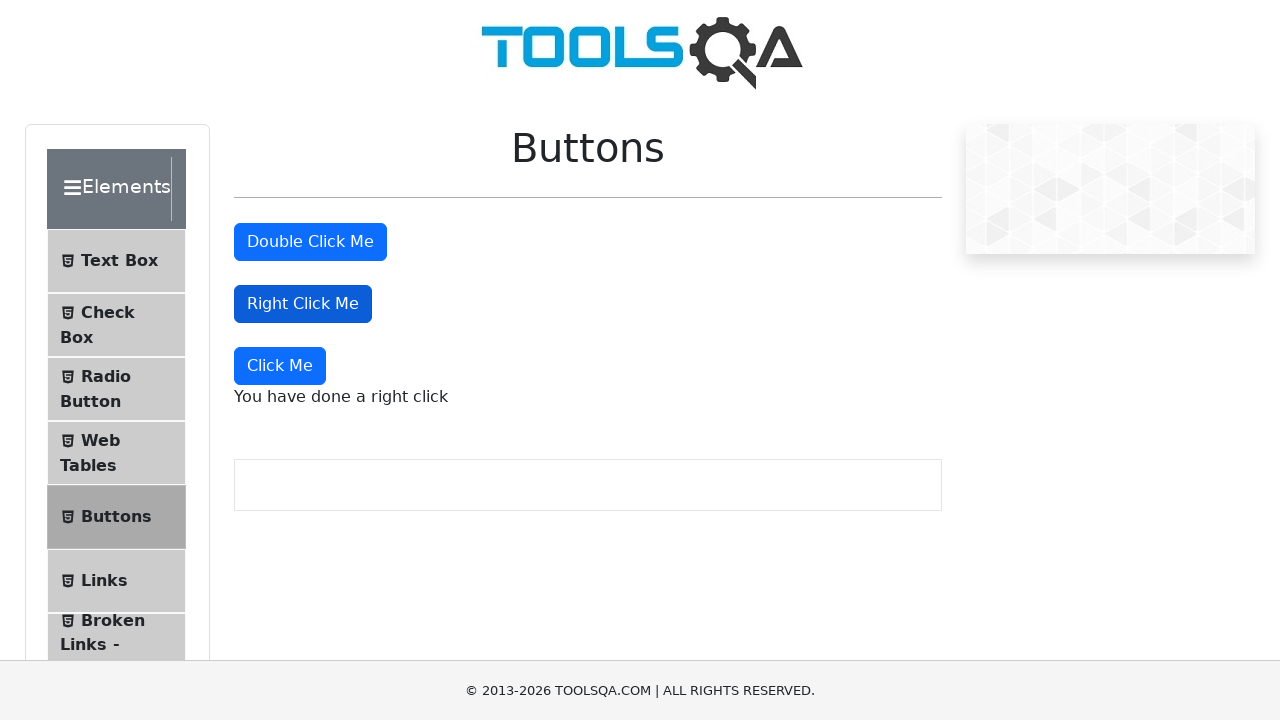

Verified success message text is 'You have done a right click'
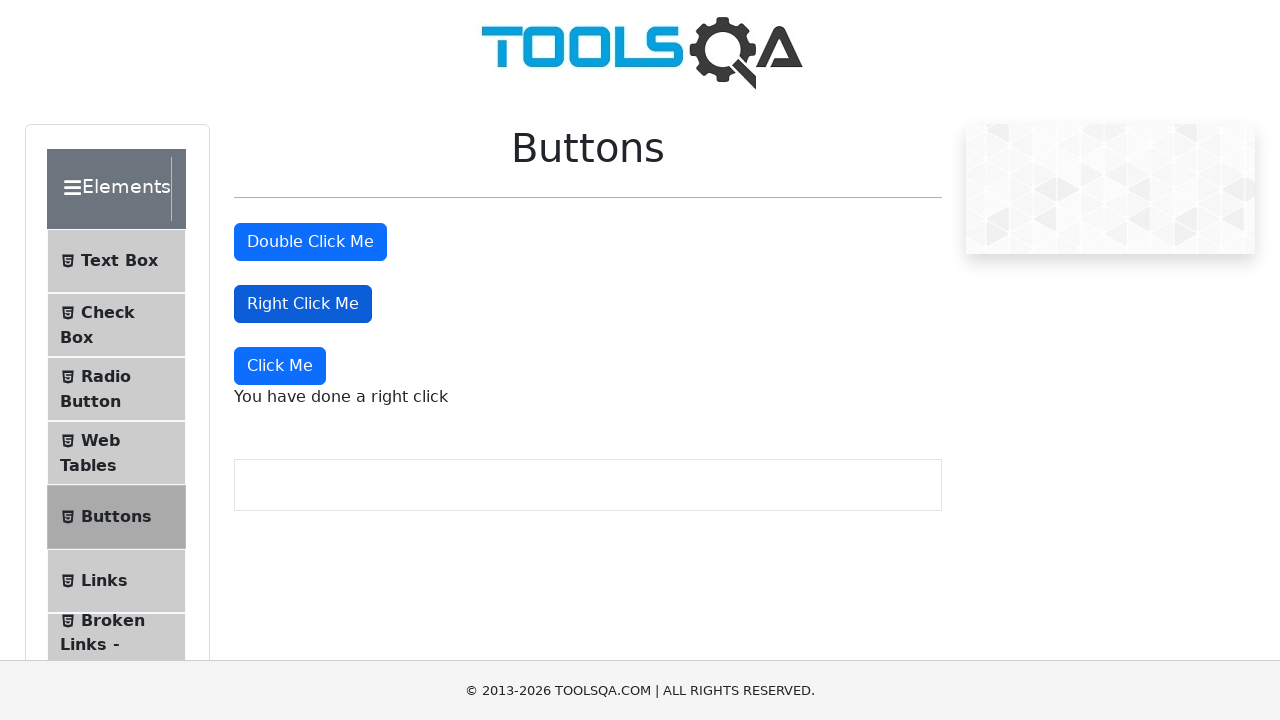

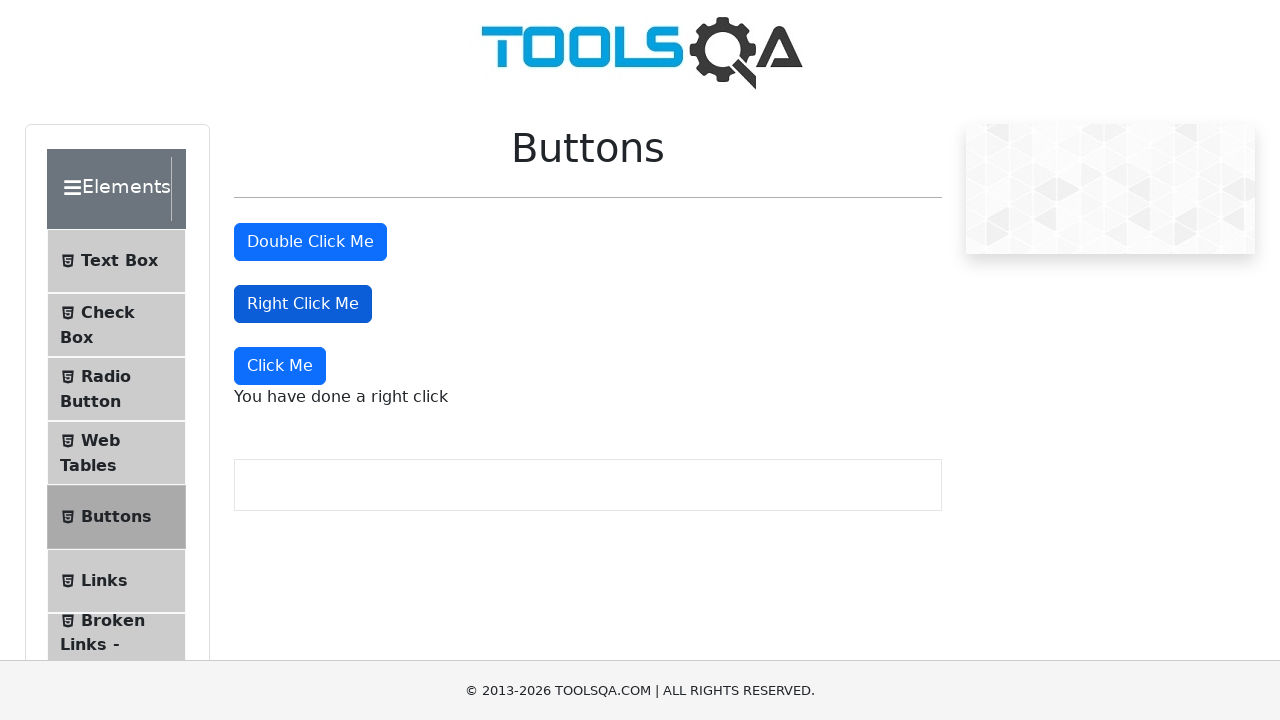